Tests checkbox toggling functionality by clicking the Checkboxes link, then clicking each checkbox to toggle their states and verifying they changed.

Starting URL: https://the-internet.herokuapp.com/

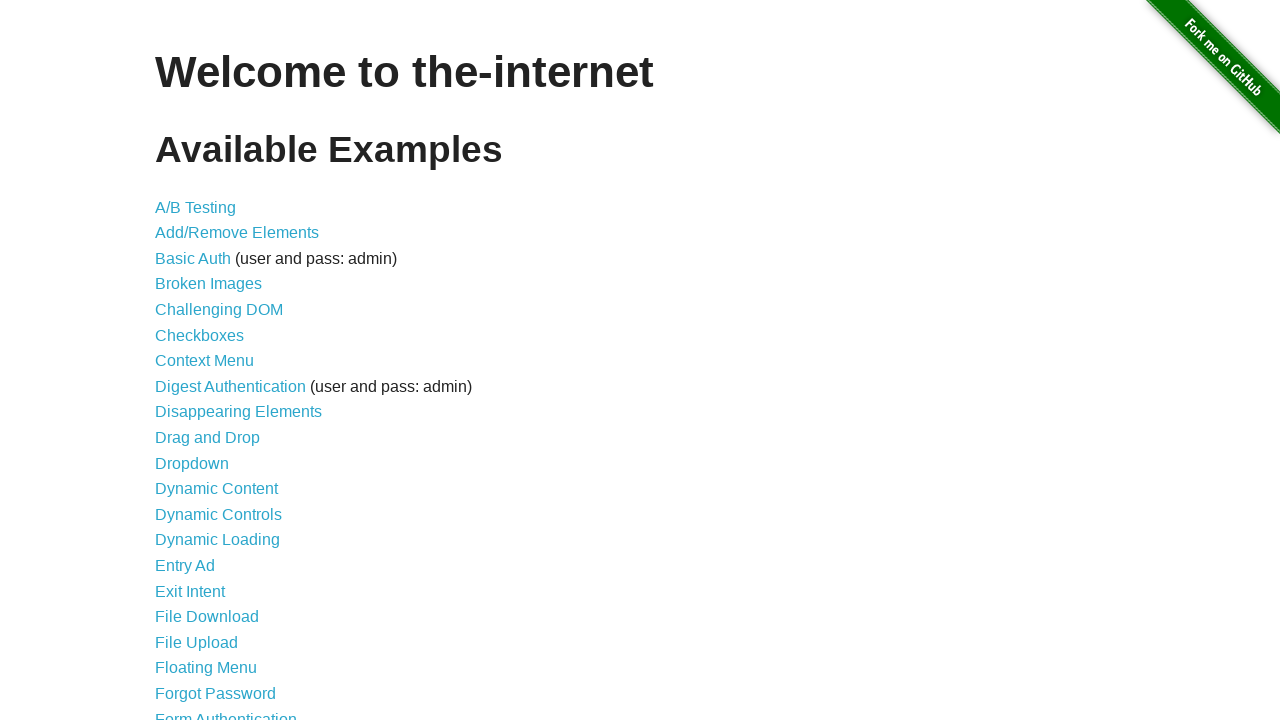

Clicked on the Checkboxes link at (200, 335) on text=Checkboxes
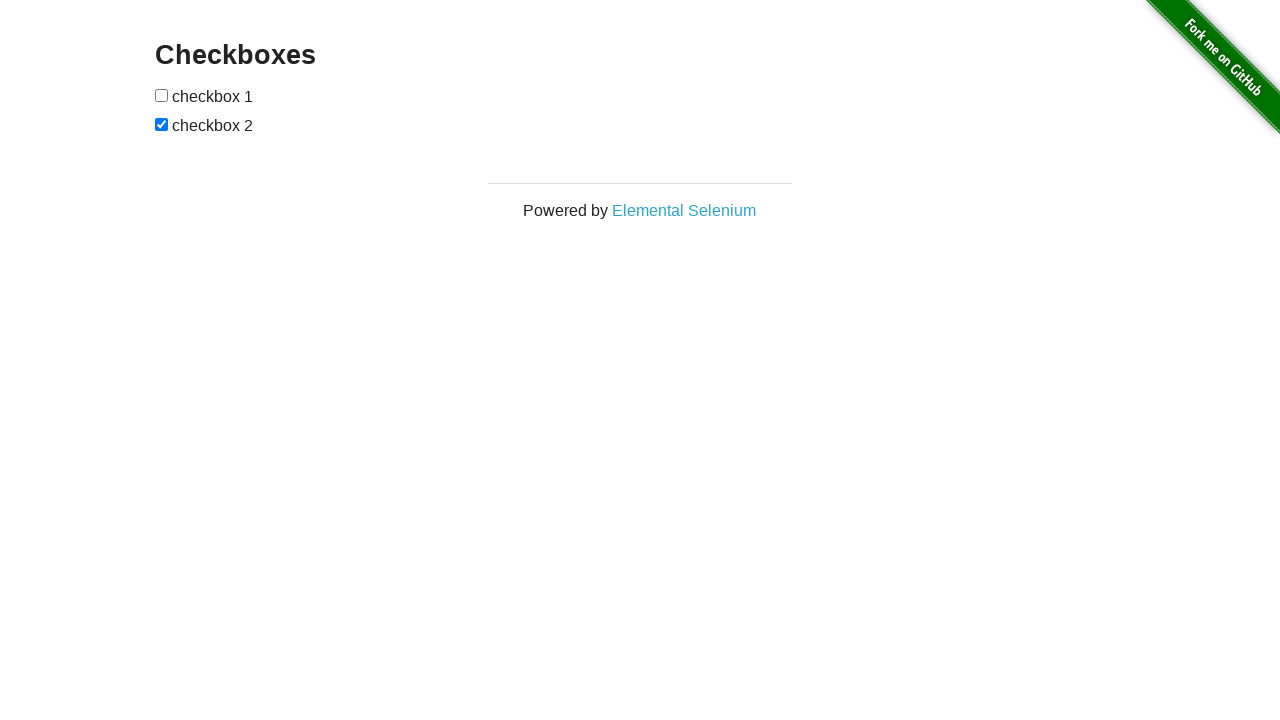

Waited for checkboxes to become visible
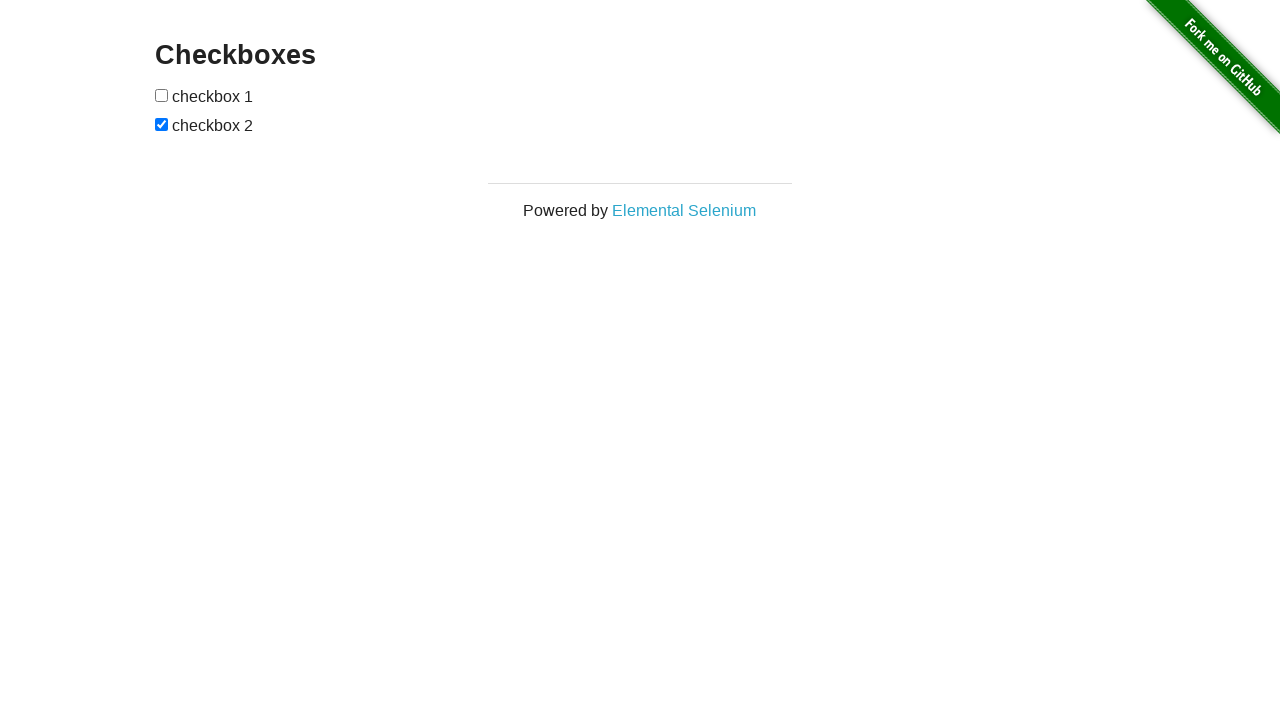

Located all checkbox elements
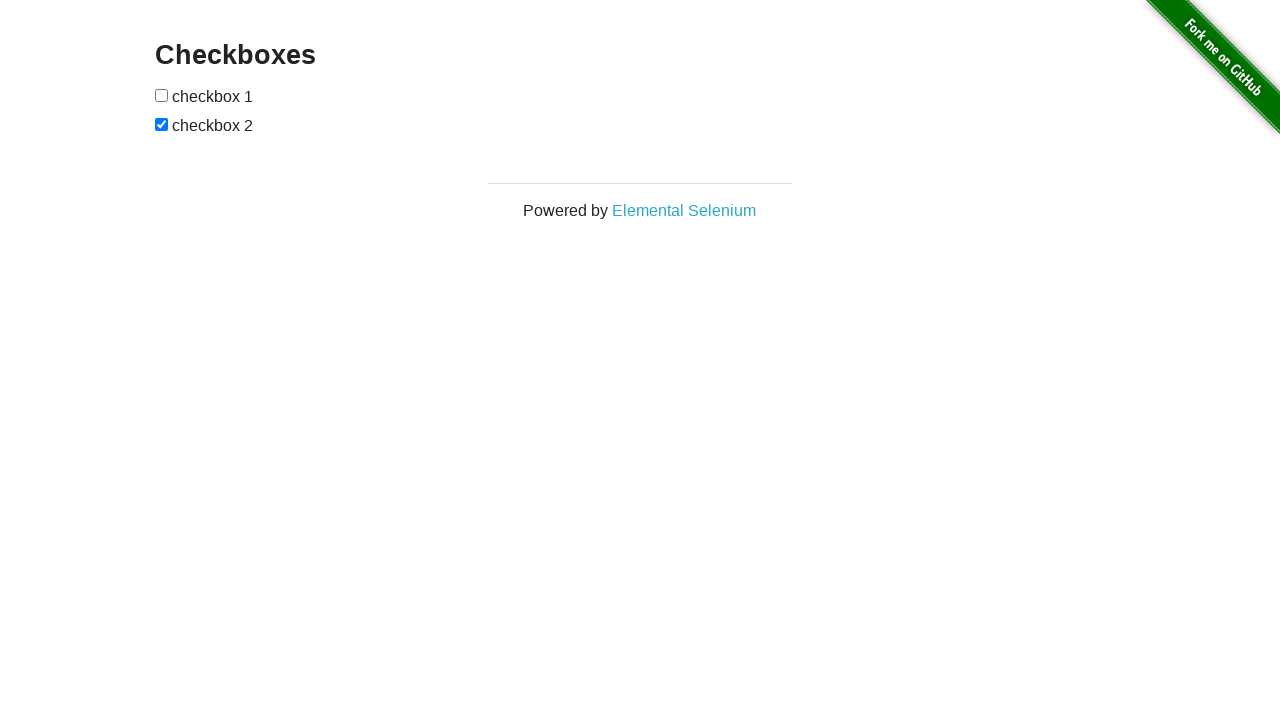

Found 2 checkboxes on the page
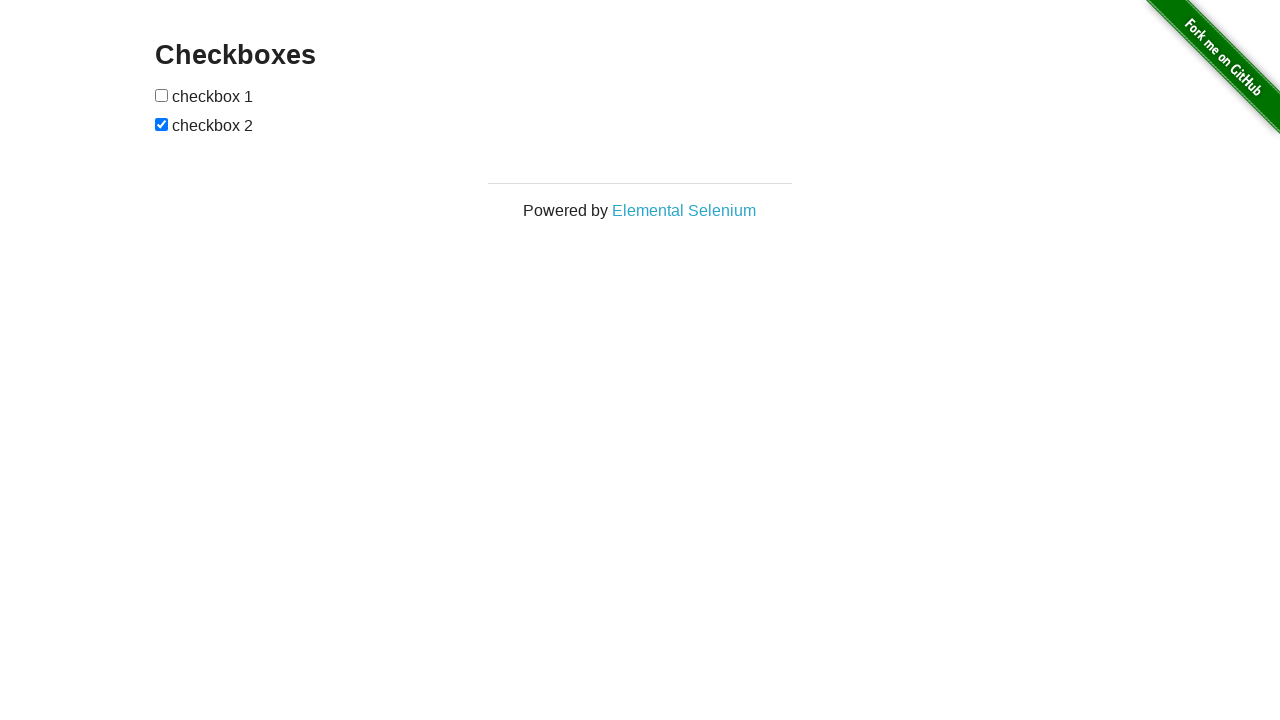

Toggled checkbox 1 of 2 at (162, 95) on input[type="checkbox"] >> nth=0
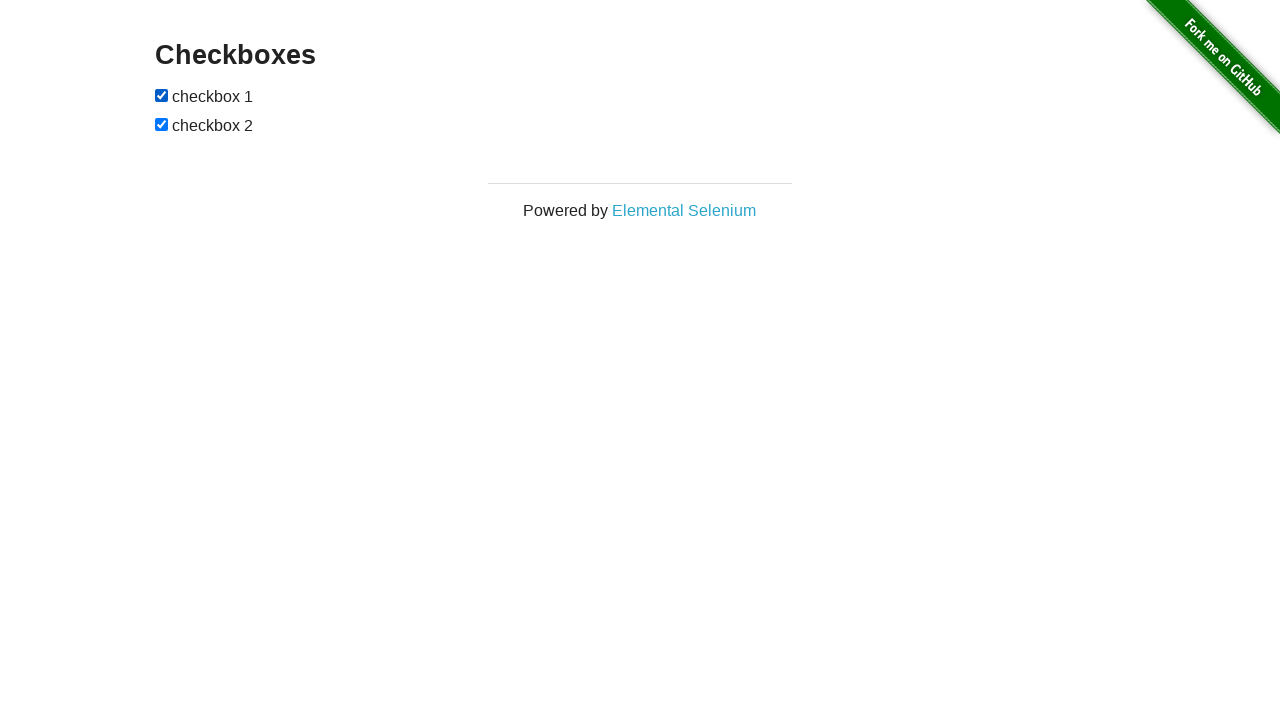

Toggled checkbox 2 of 2 at (162, 124) on input[type="checkbox"] >> nth=1
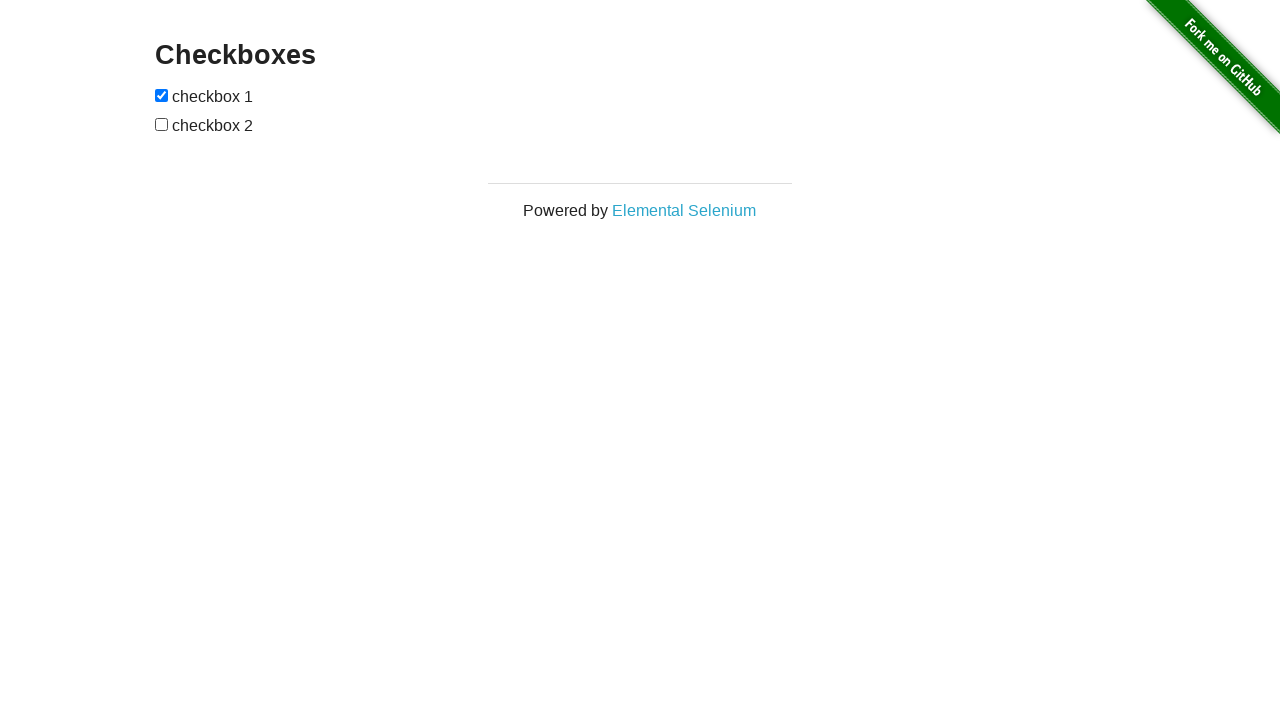

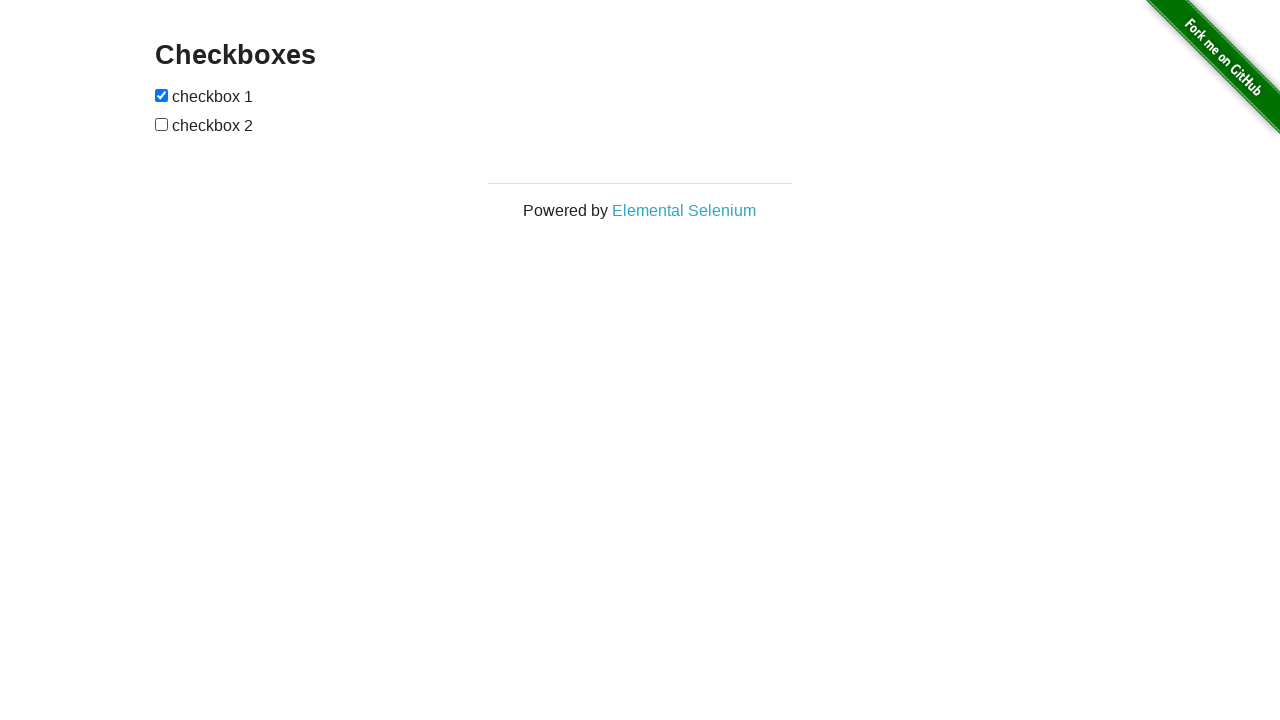